Tests window handling functionality by clicking a link that opens a new browser window/tab and capturing window handles

Starting URL: https://opensource-demo.orangehrmlive.com/web/index.php/auth/login

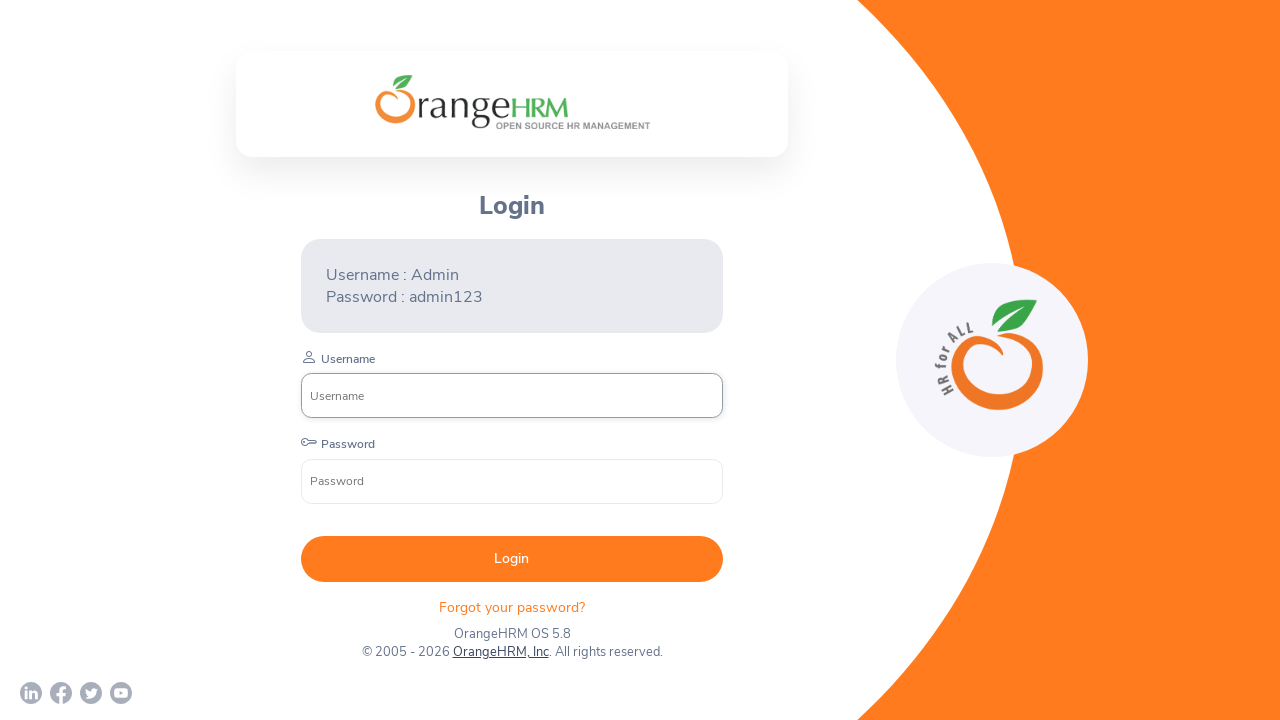

Waited for page to load (networkidle)
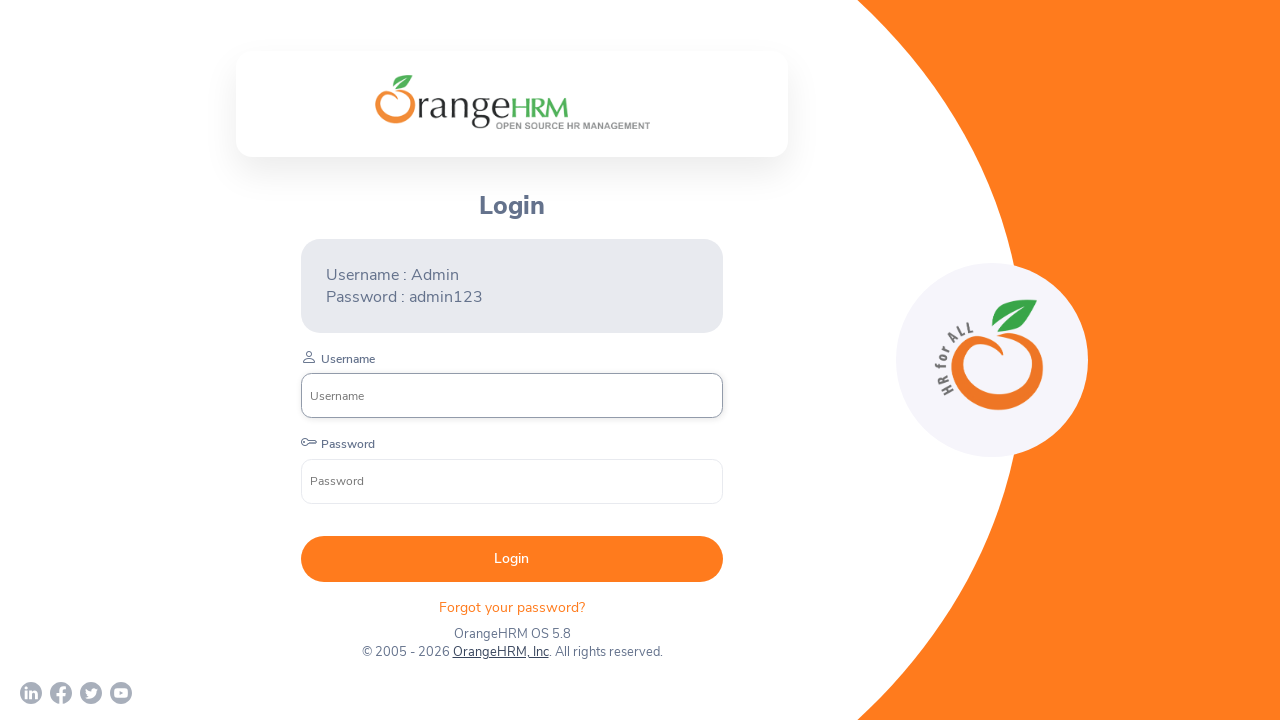

Clicked OrangeHRM, Inc link to open new window at (500, 652) on text=OrangeHRM, Inc
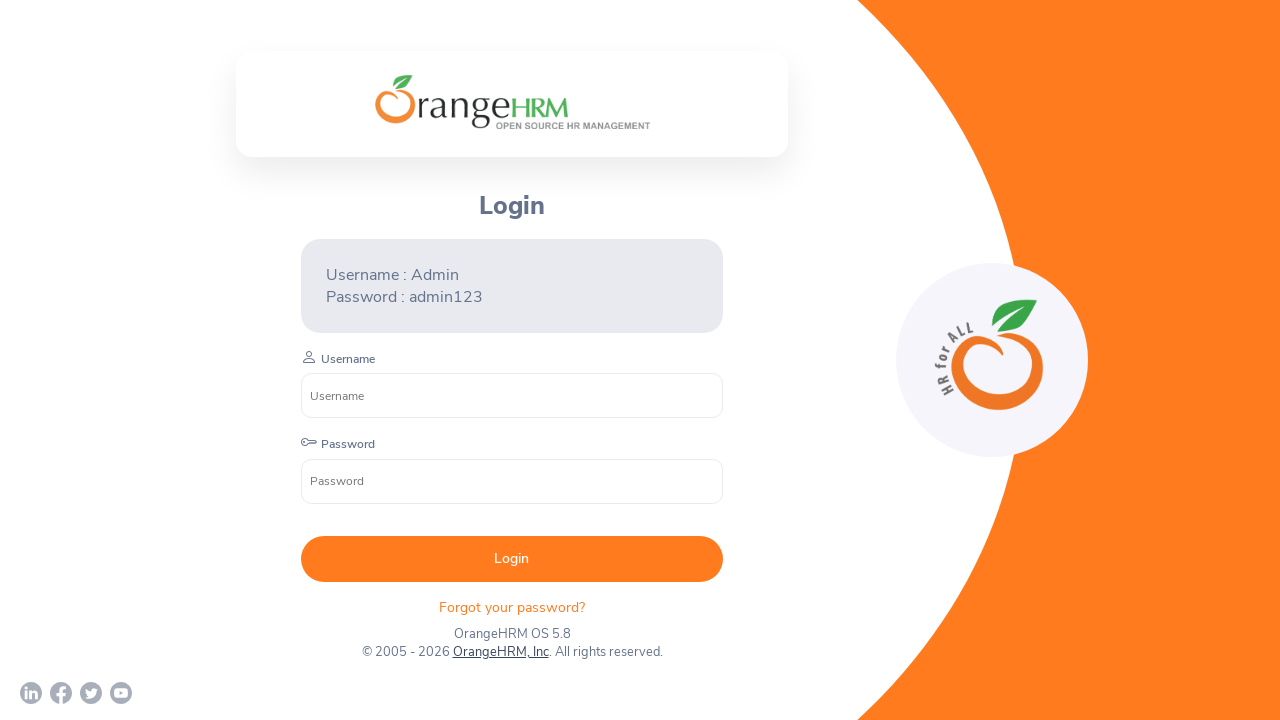

Captured new page/window handle
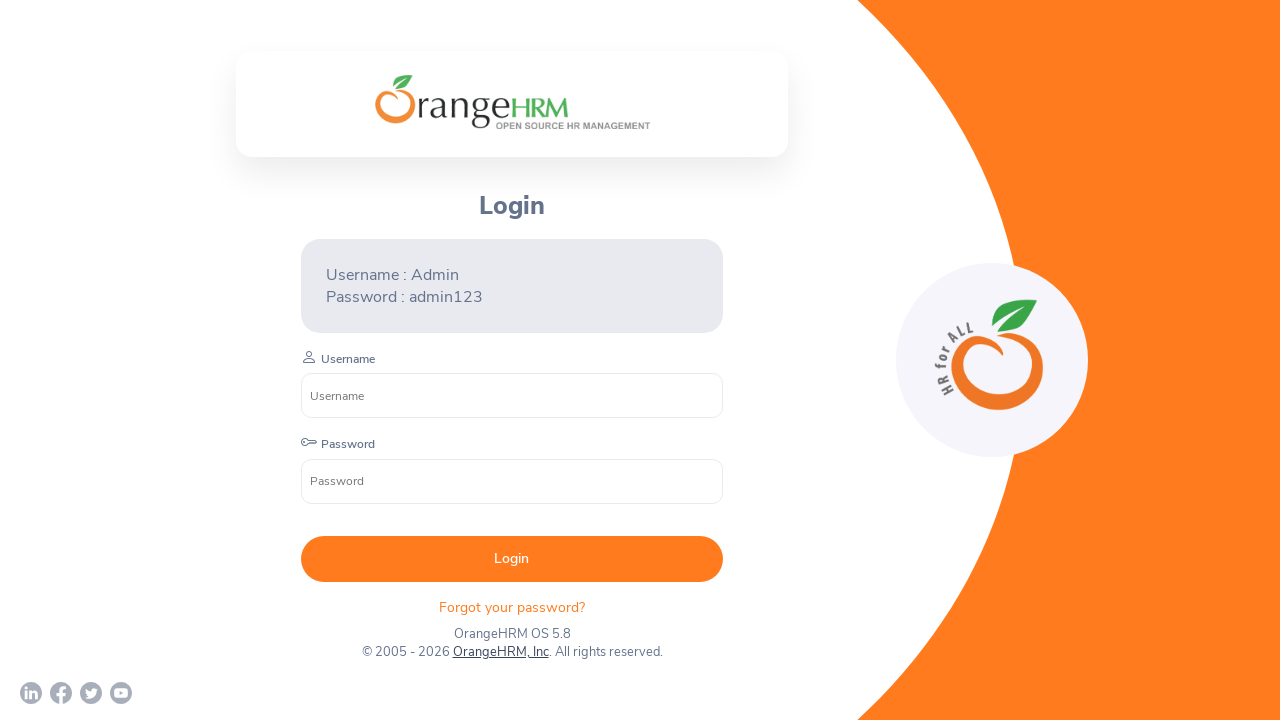

Waited for new page to load (domcontentloaded)
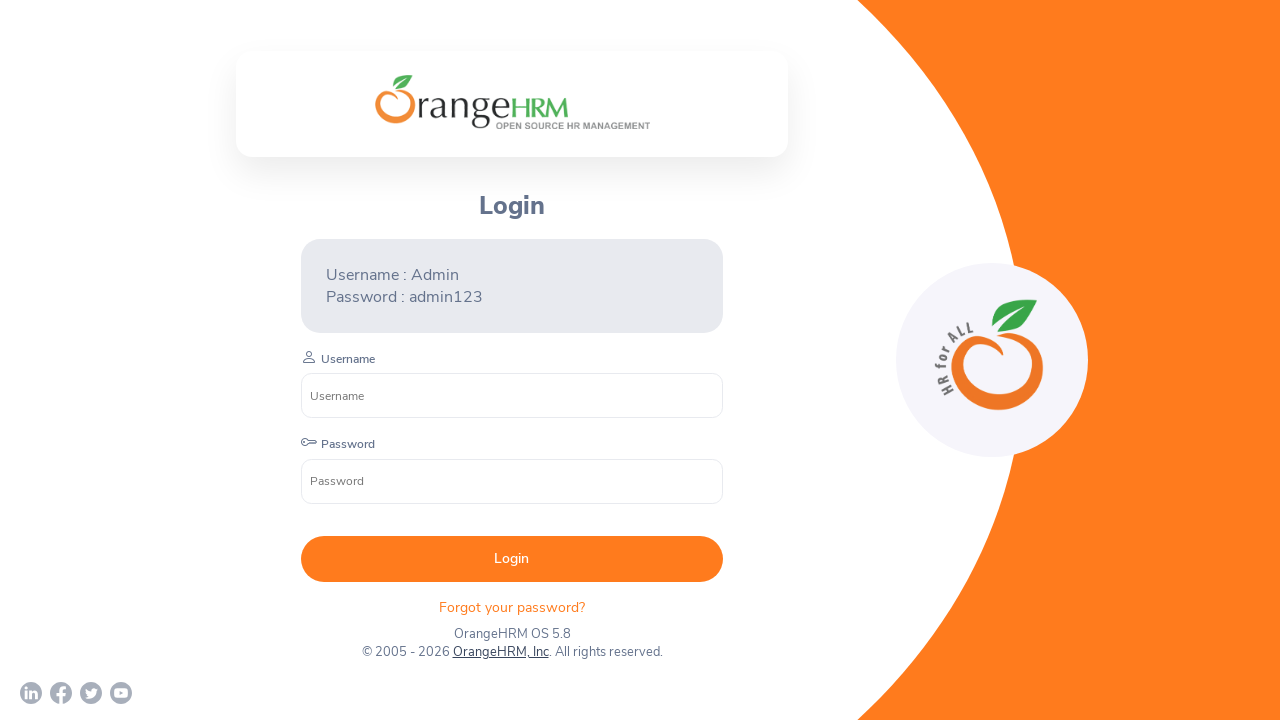

Retrieved all pages/window handles from context
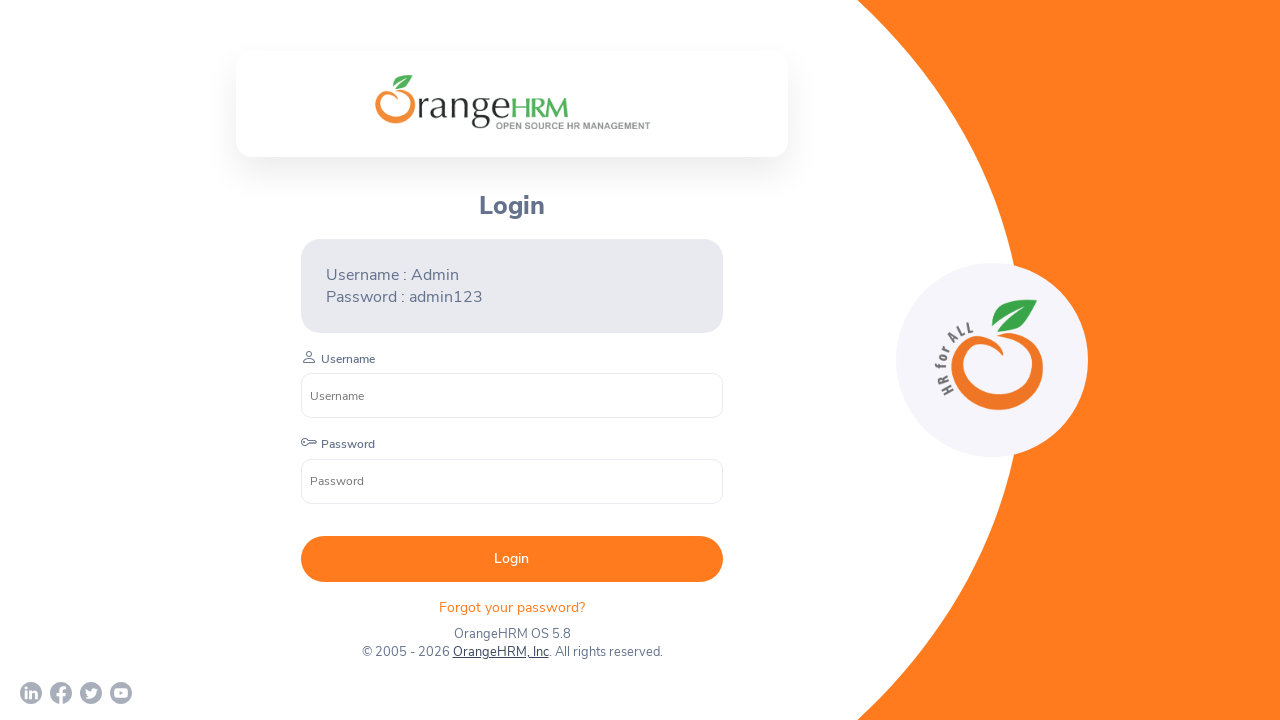

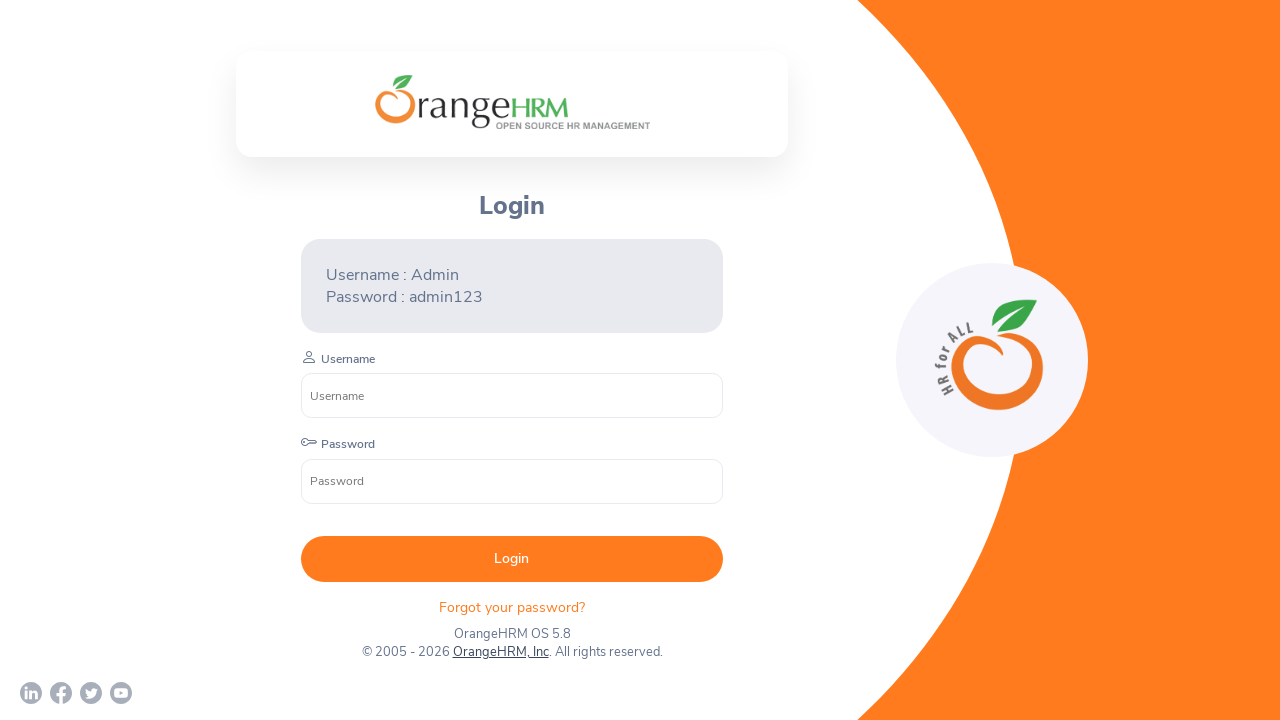